Tests the progress bar reaches 100%, displays success state, and resets correctly when Reset is clicked

Starting URL: https://demoqa.com/progress-bar

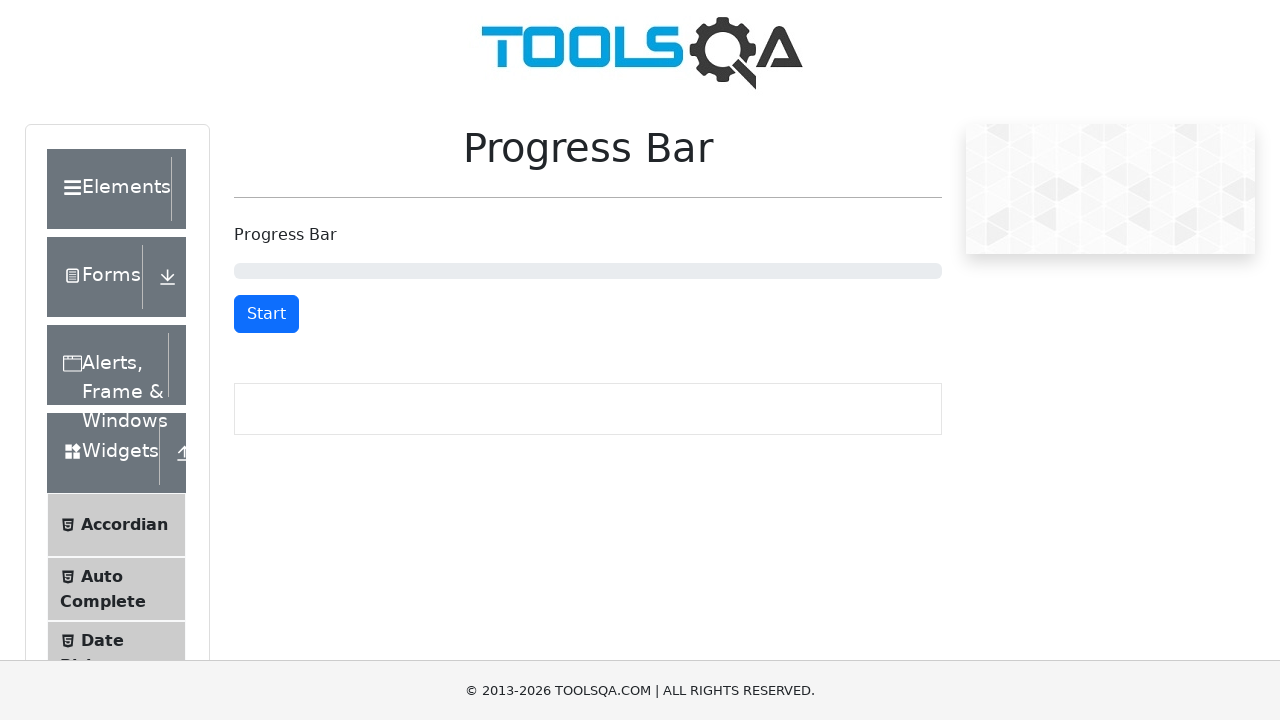

Clicked Start button to begin progress bar at (266, 314) on internal:text="Start"i
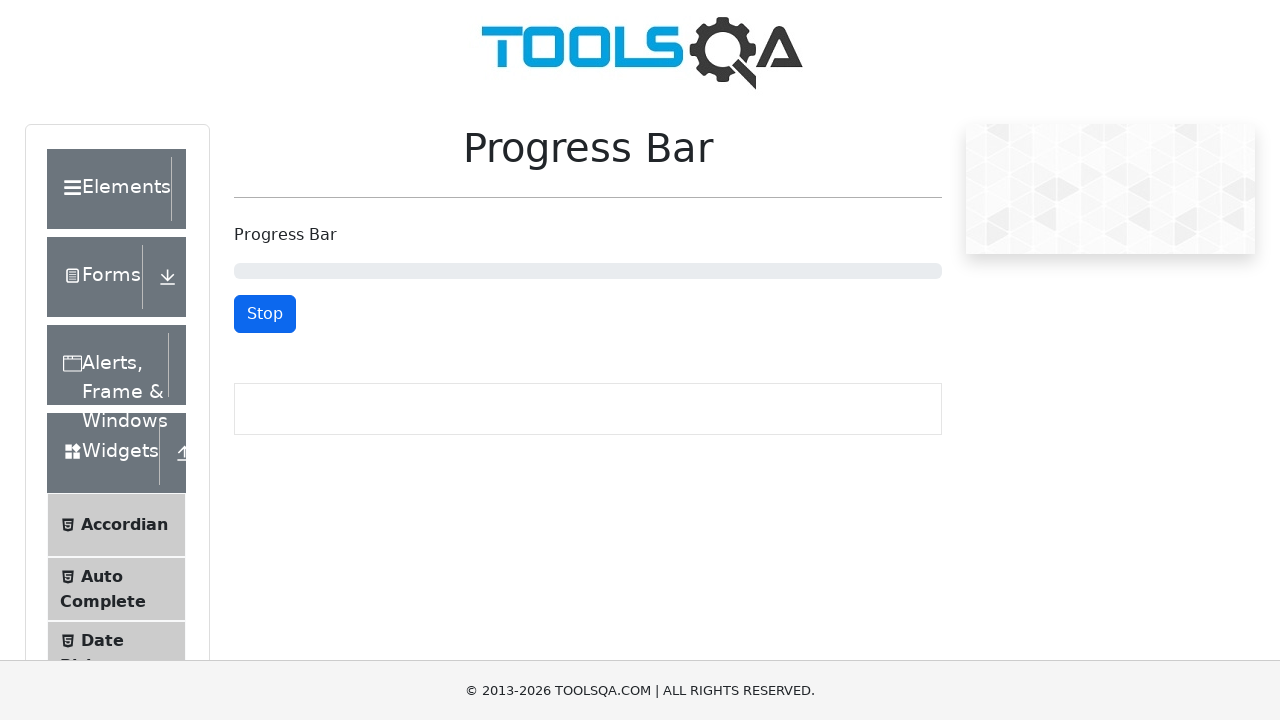

Progress bar reached 100% and entered success state
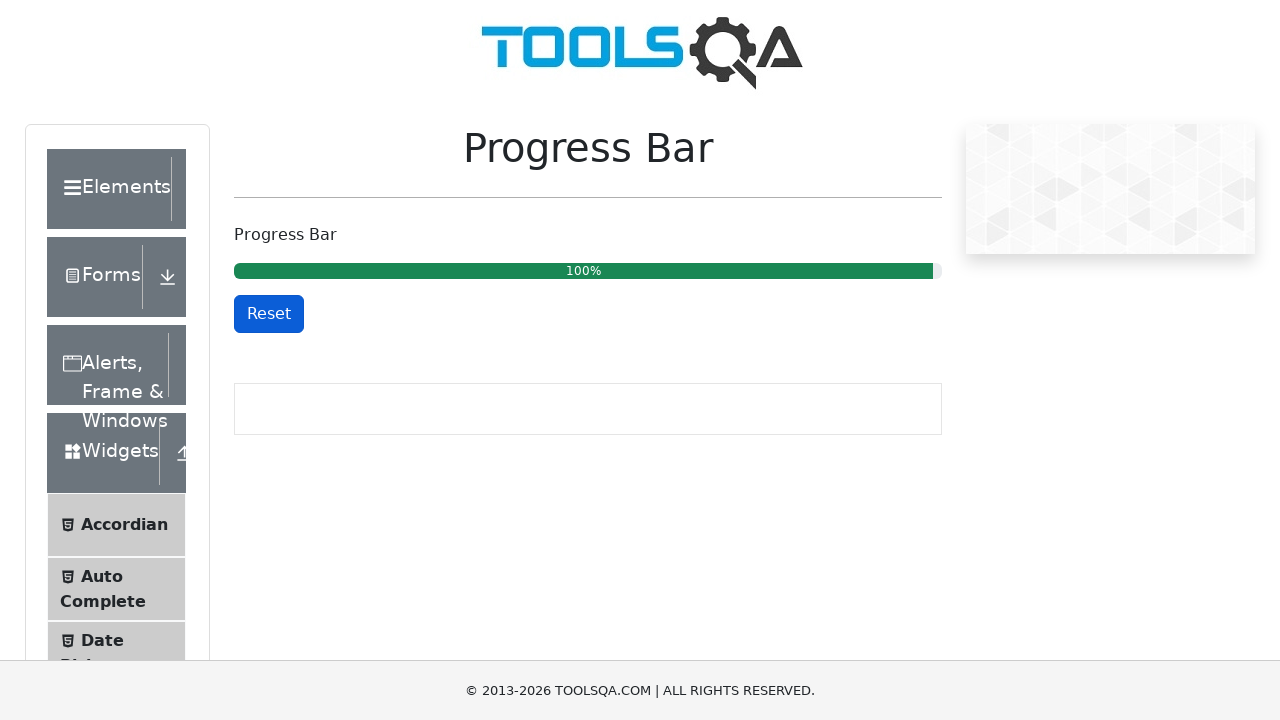

Verified progress bar displays 100%
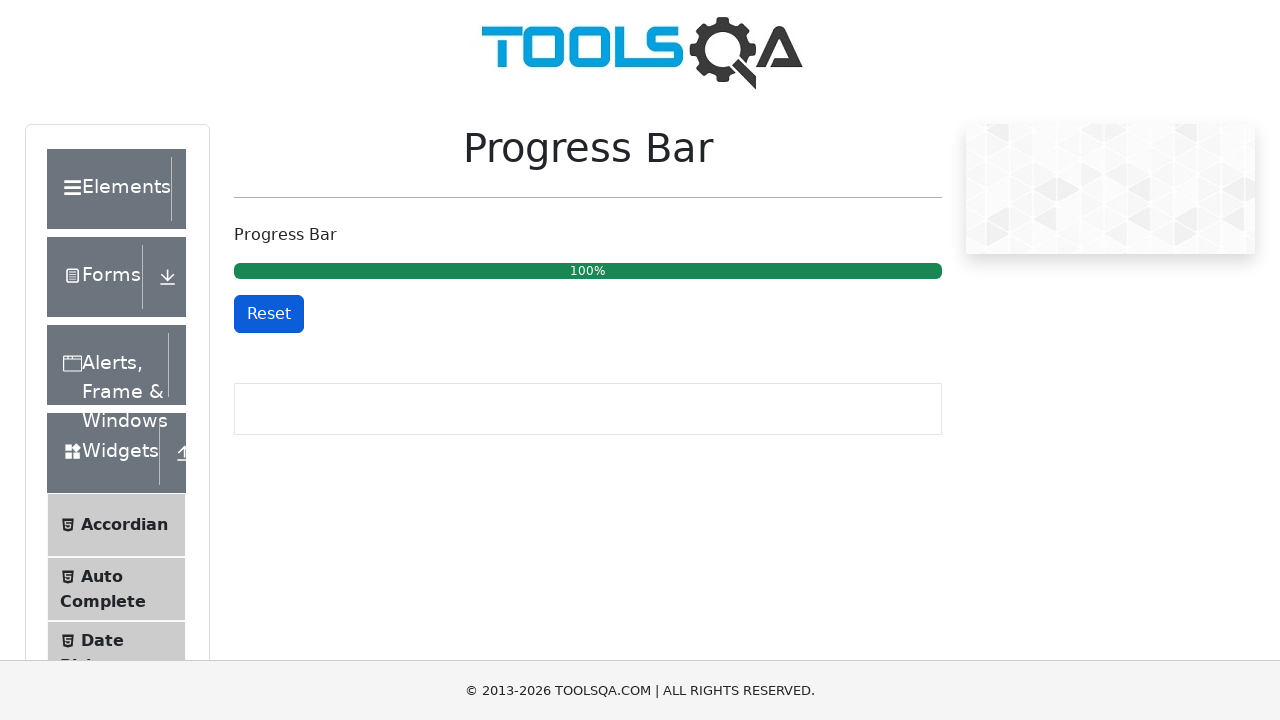

Clicked Reset button to reset progress at (269, 314) on internal:text="Reset"i
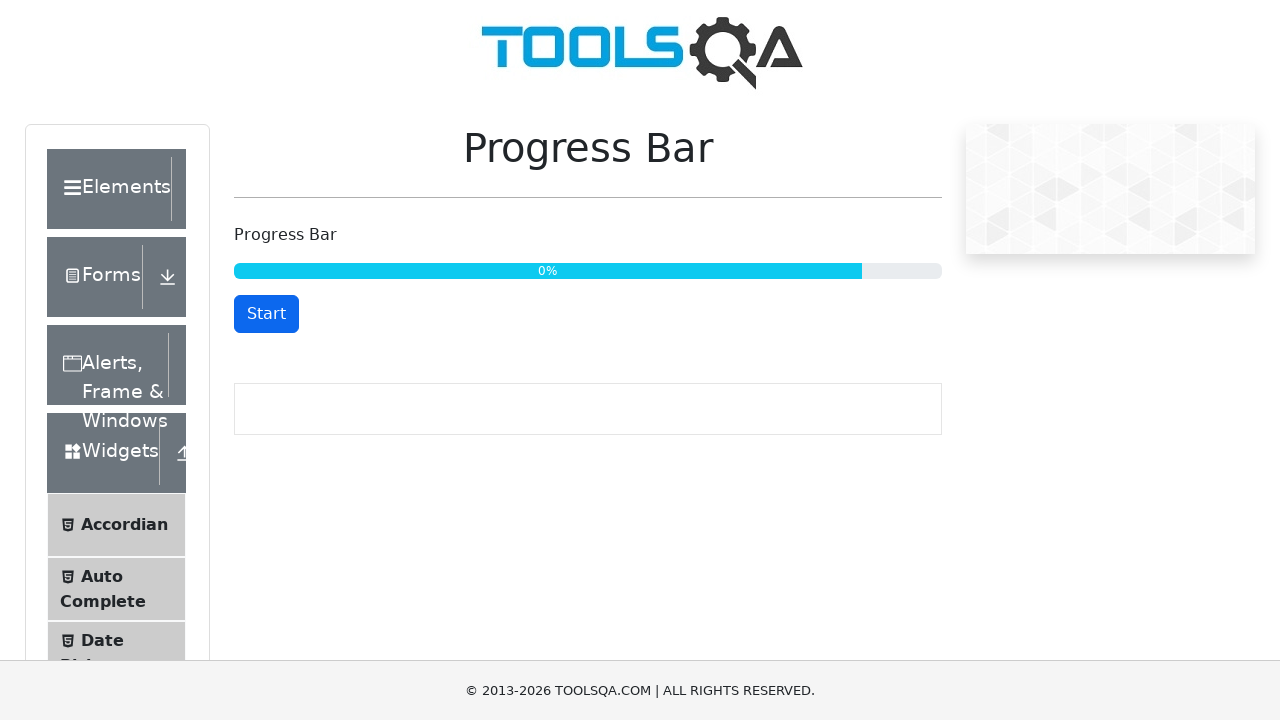

Start button is visible again after reset
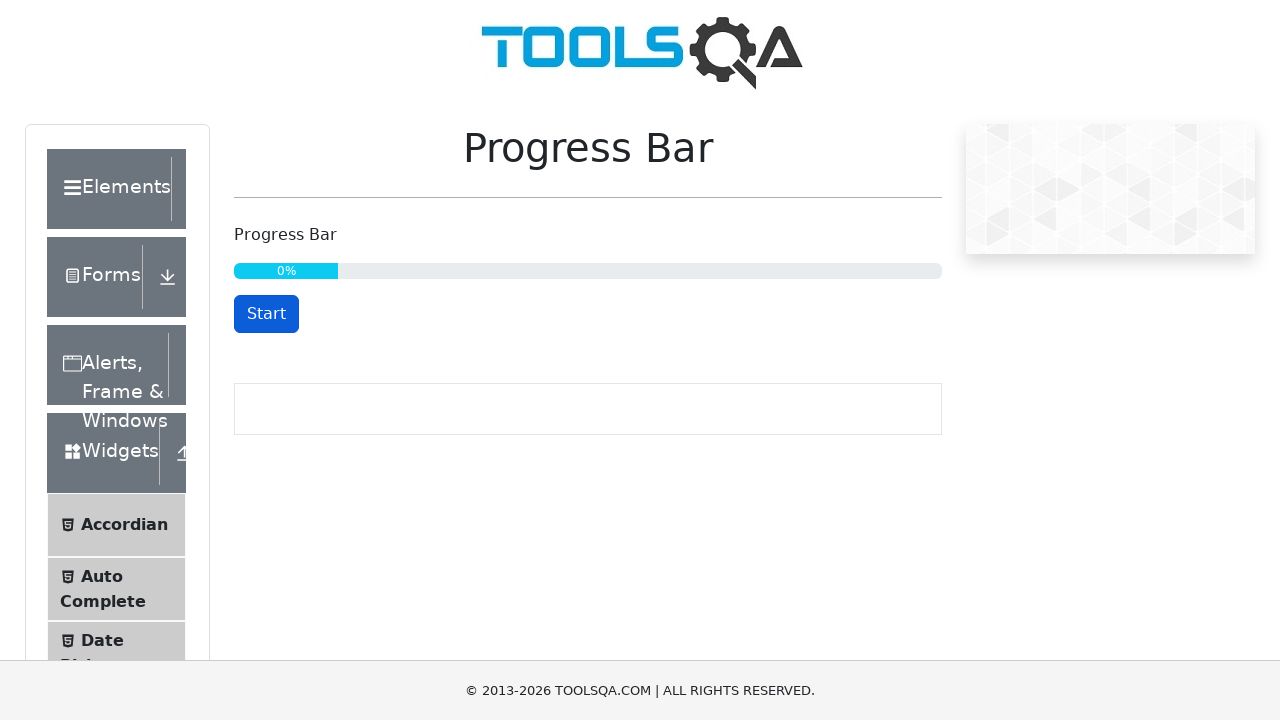

Progress bar reset to 0%
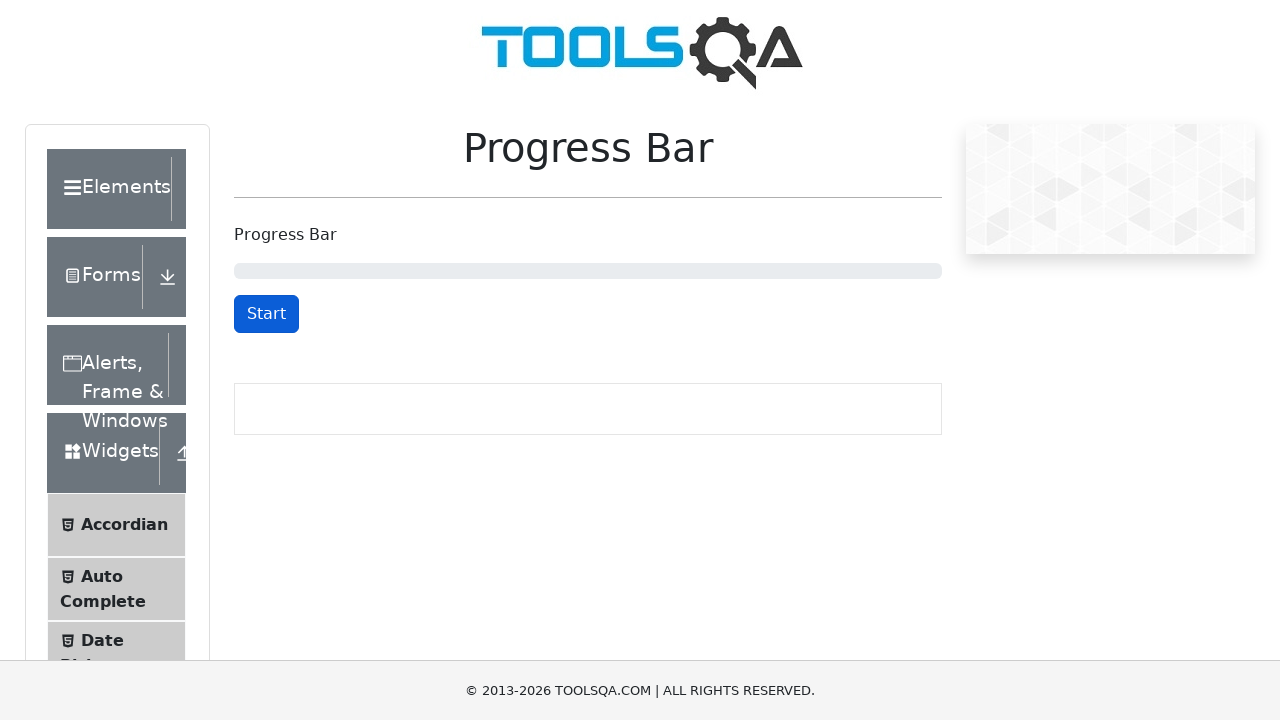

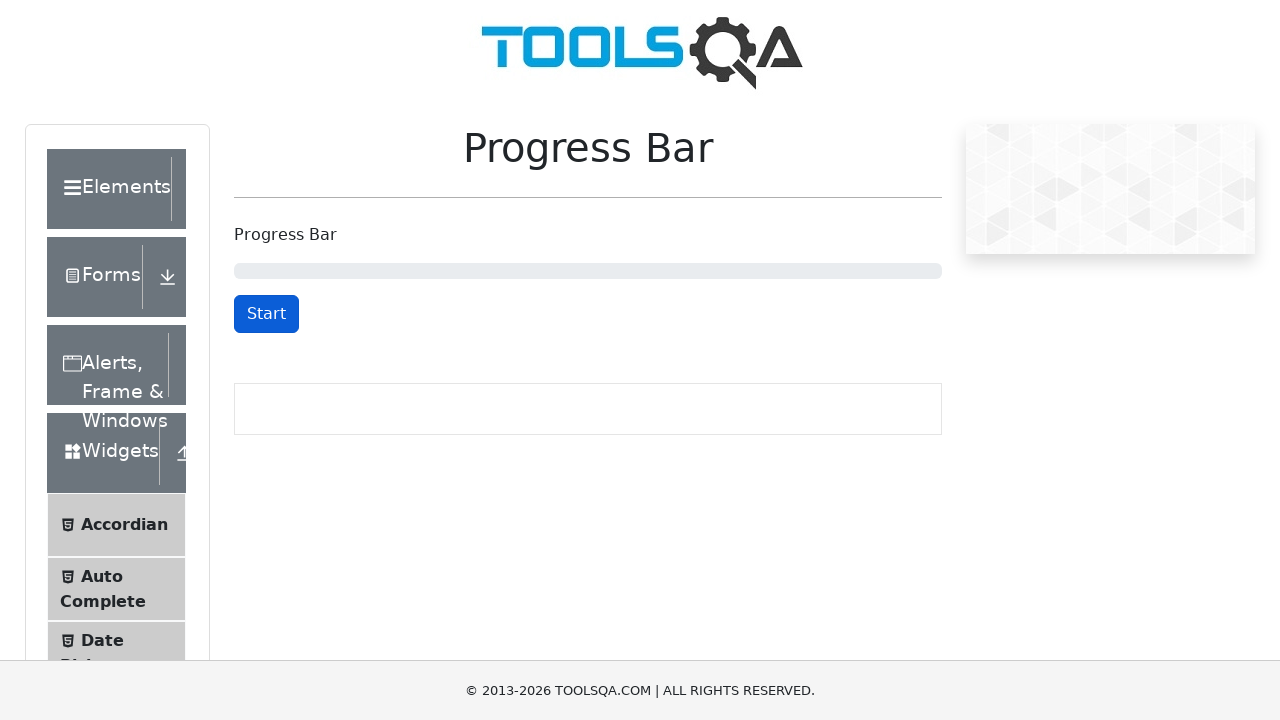